Adds the first available item to the shopping cart

Starting URL: https://www.automationexercise.com/

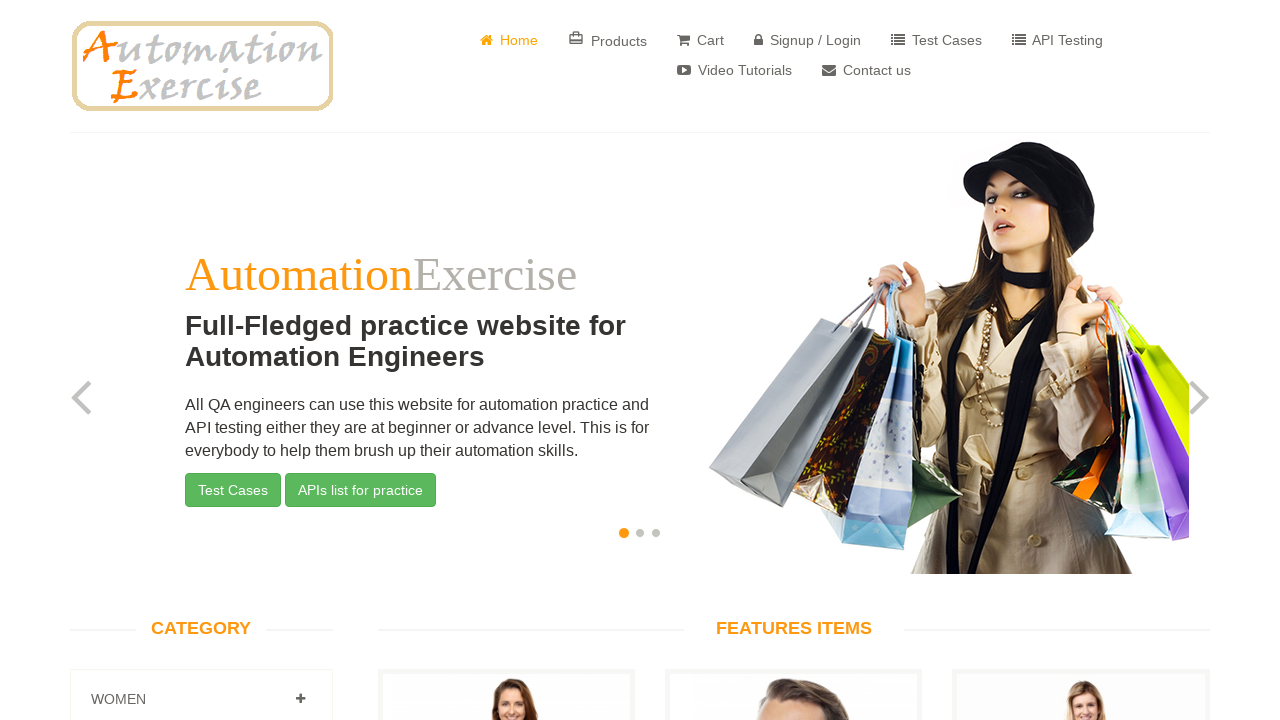

Add to cart buttons loaded and visible
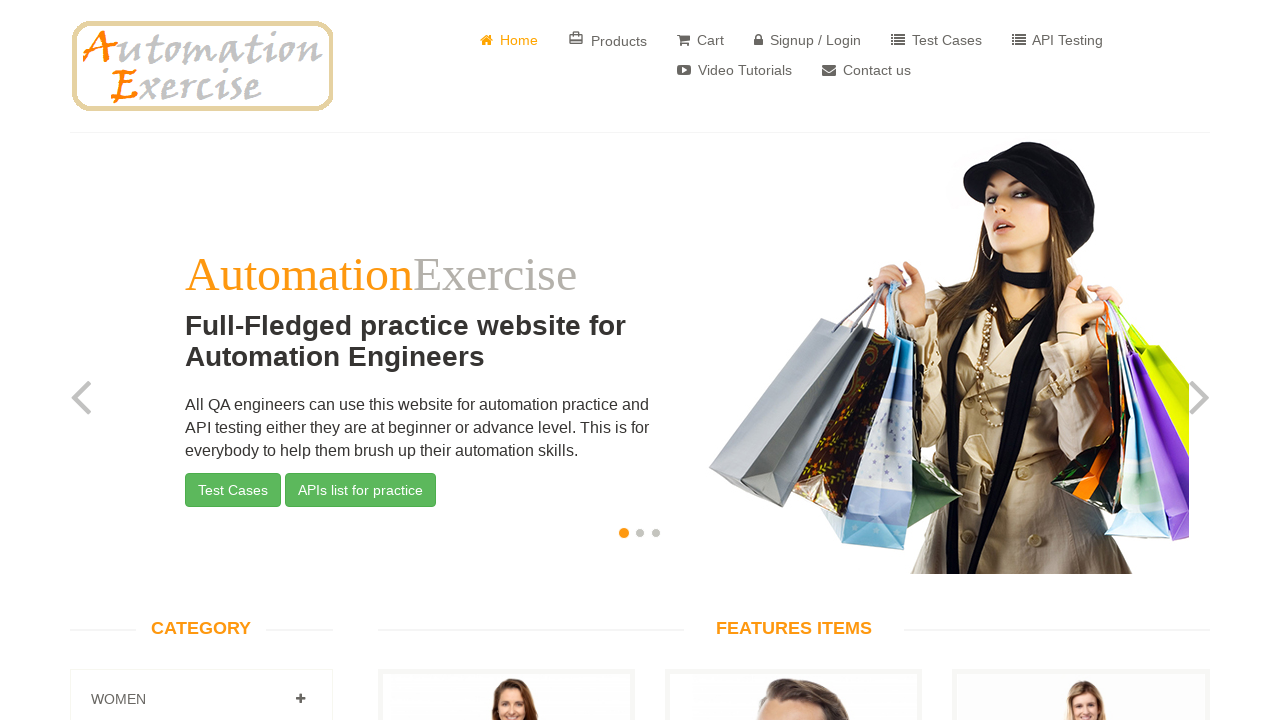

Located first add to cart button
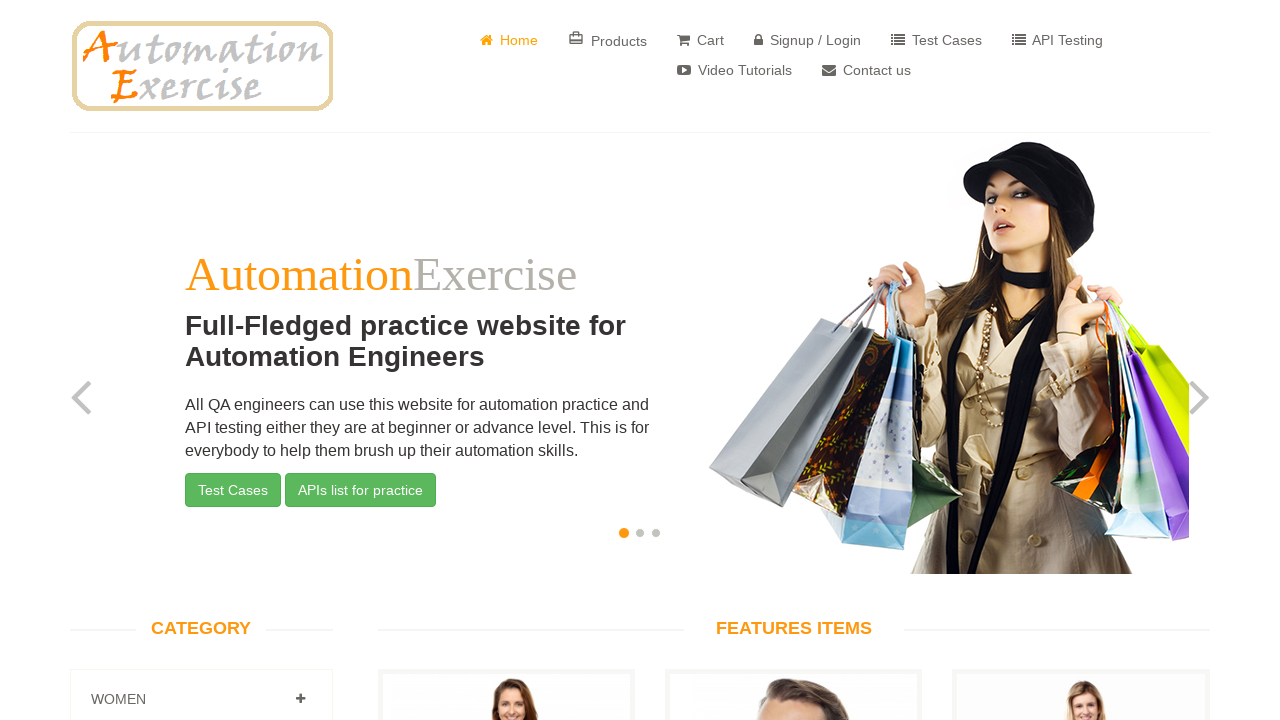

Scrolled first add to cart button into view
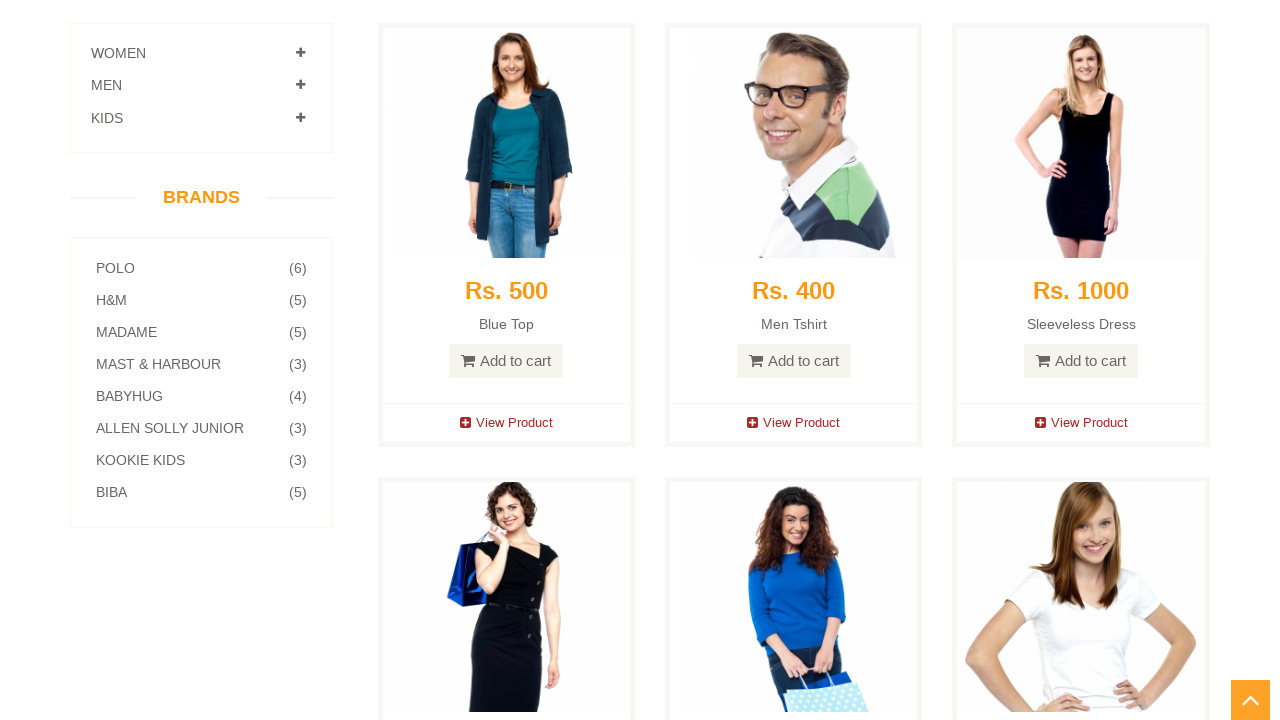

Clicked first add to cart button to add item to shopping cart at (506, 361) on a.add-to-cart >> nth=0
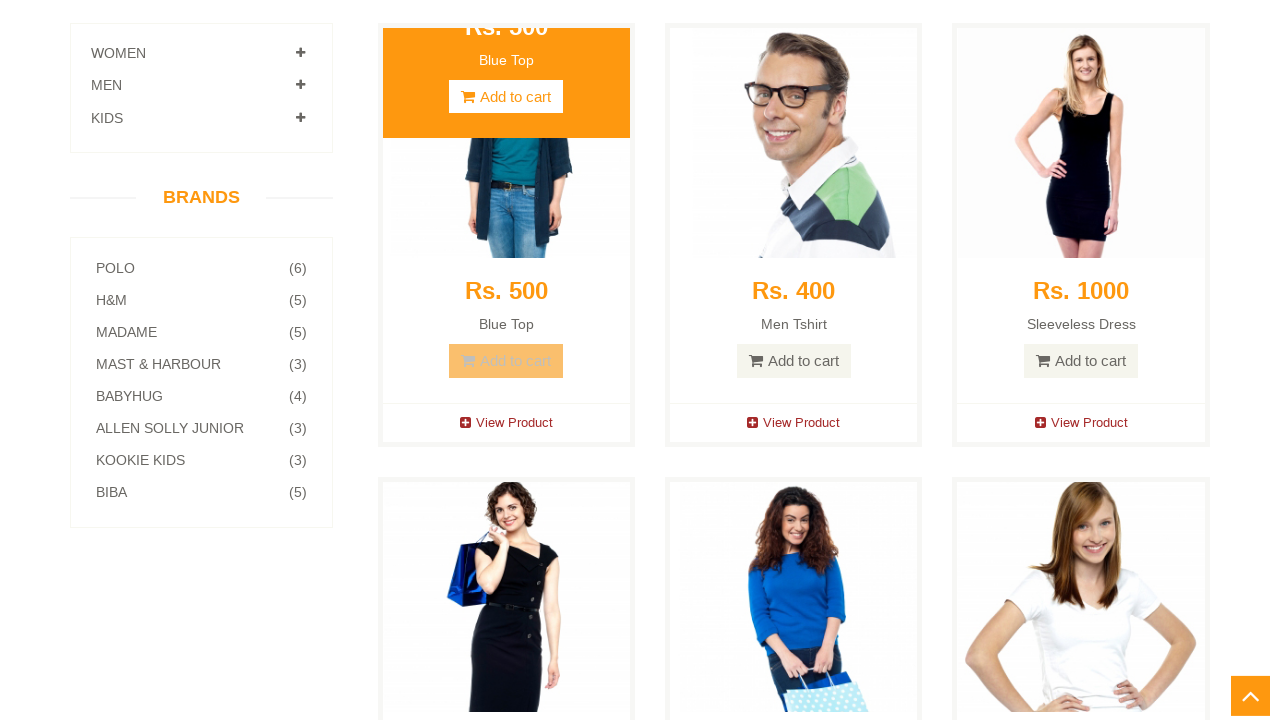

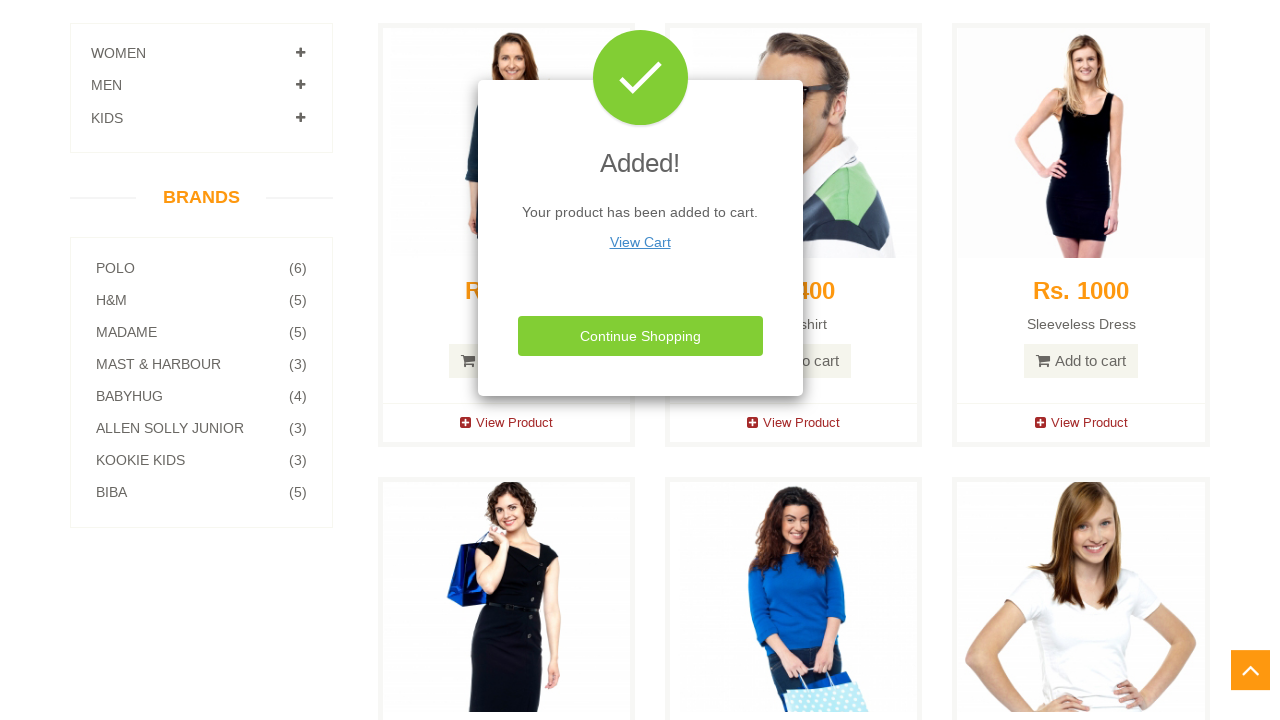